Tests page scrolling functionality by scrolling the window down and then scrolling within a specific table element

Starting URL: https://rahulshettyacademy.com/AutomationPractice/

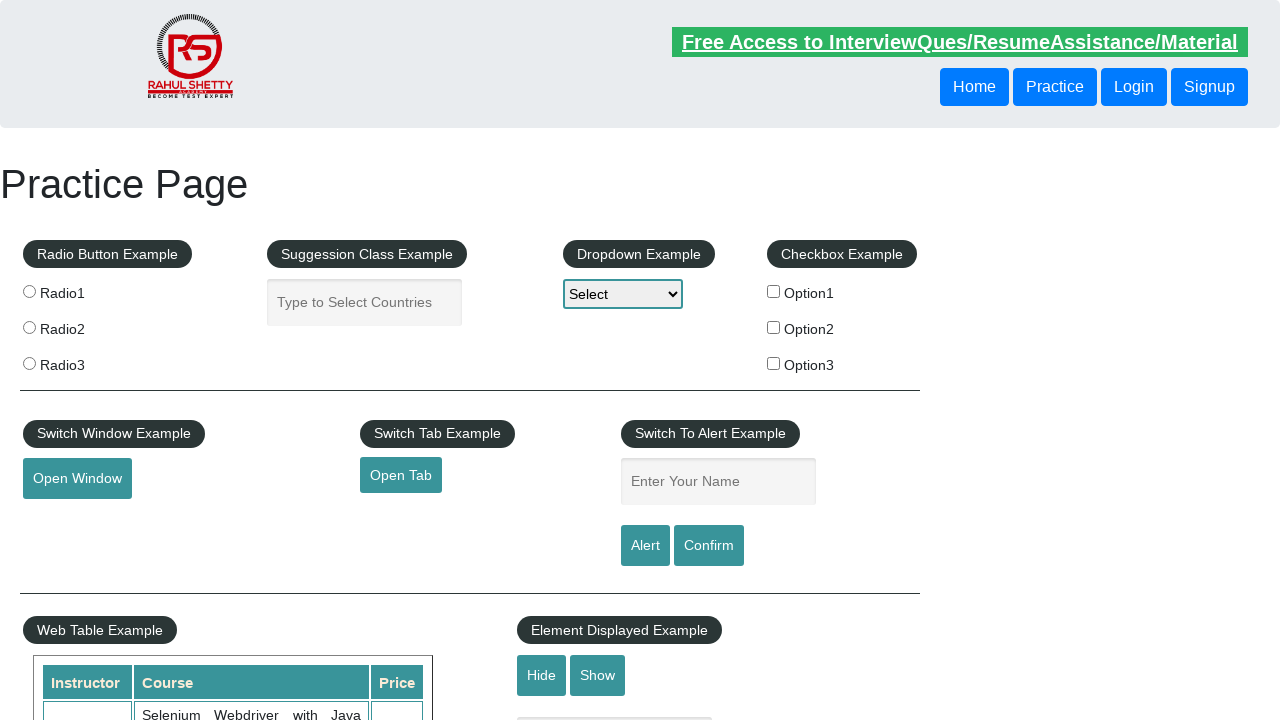

Scrolled page down by 700 pixels
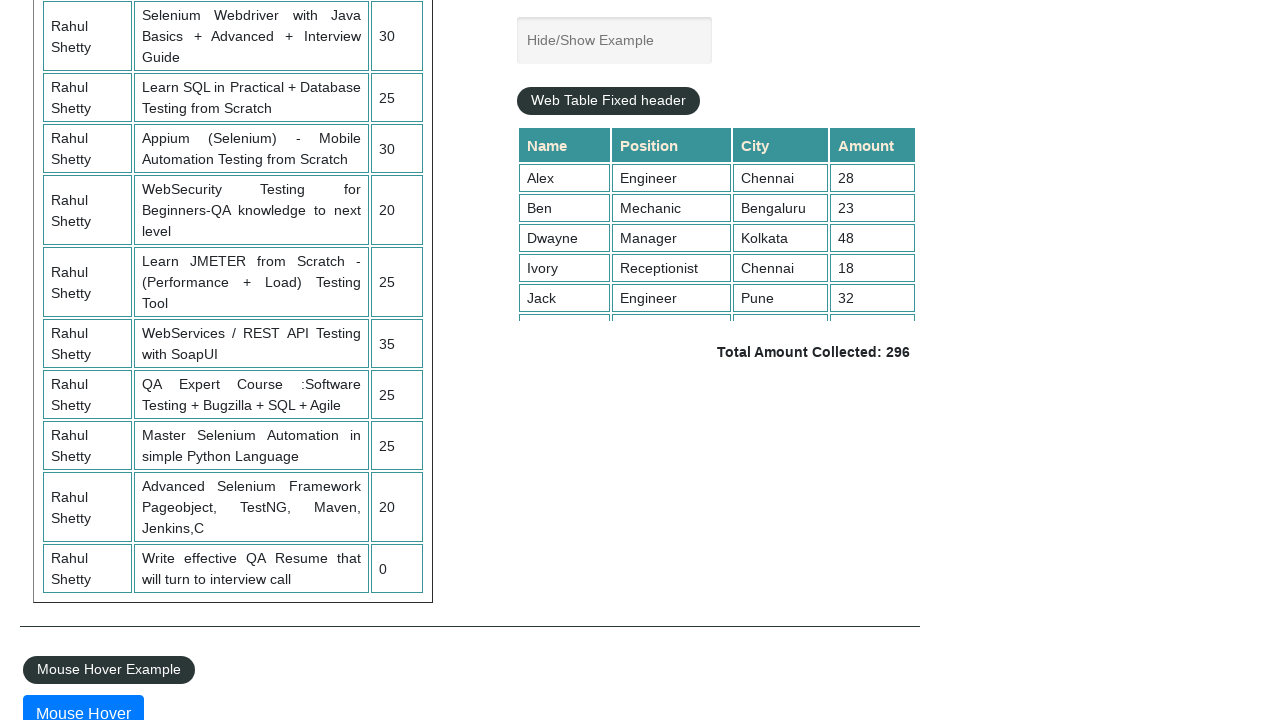

Waited 1 second for scroll animation to complete
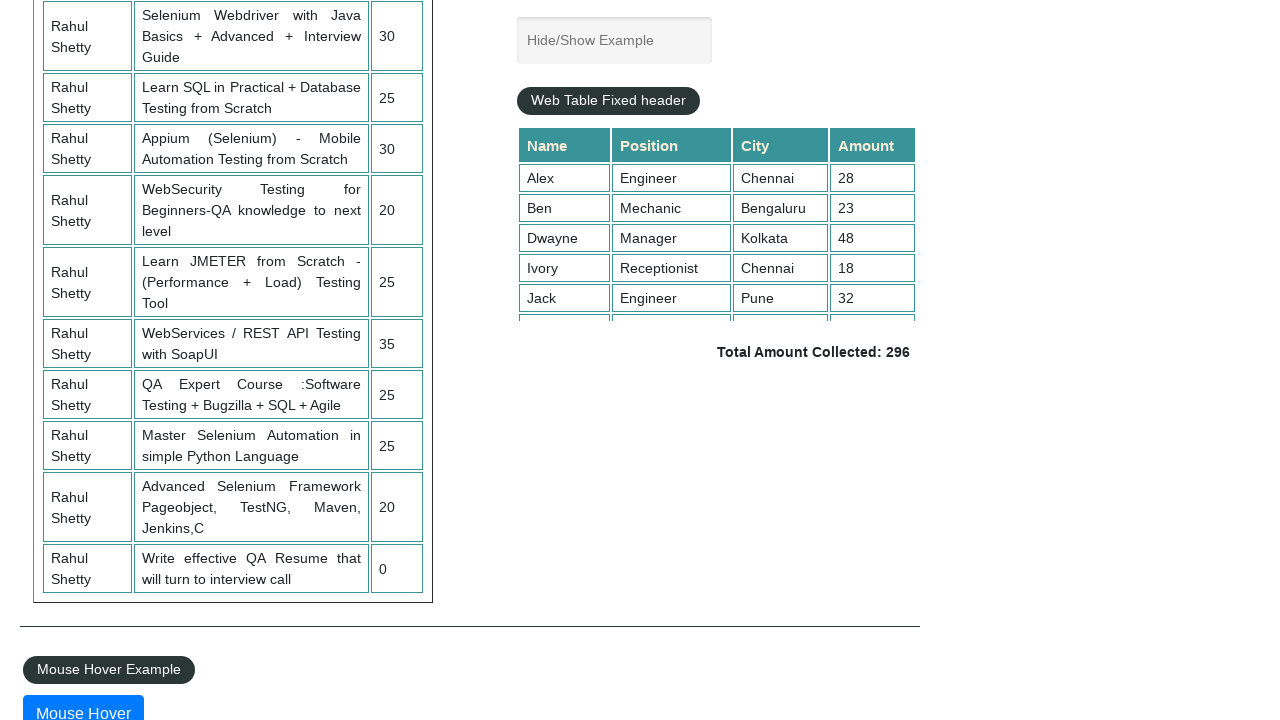

Scrolled table element with fixed header down by 400 pixels
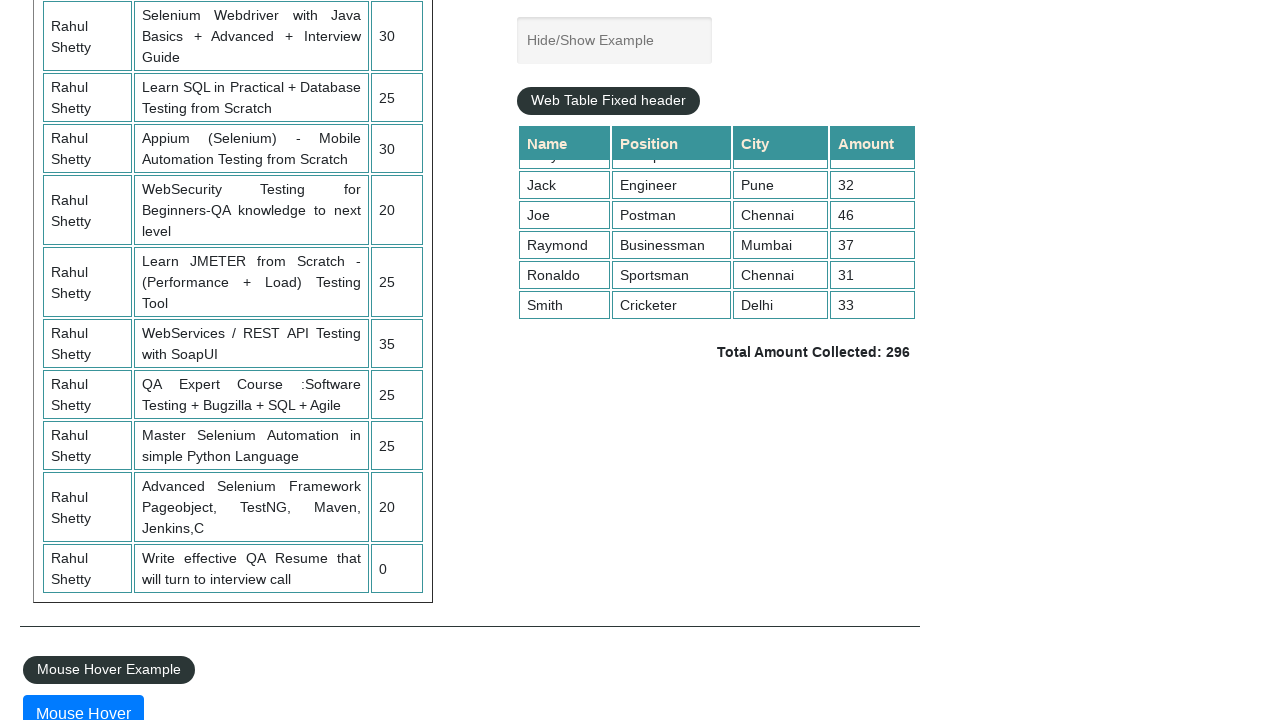

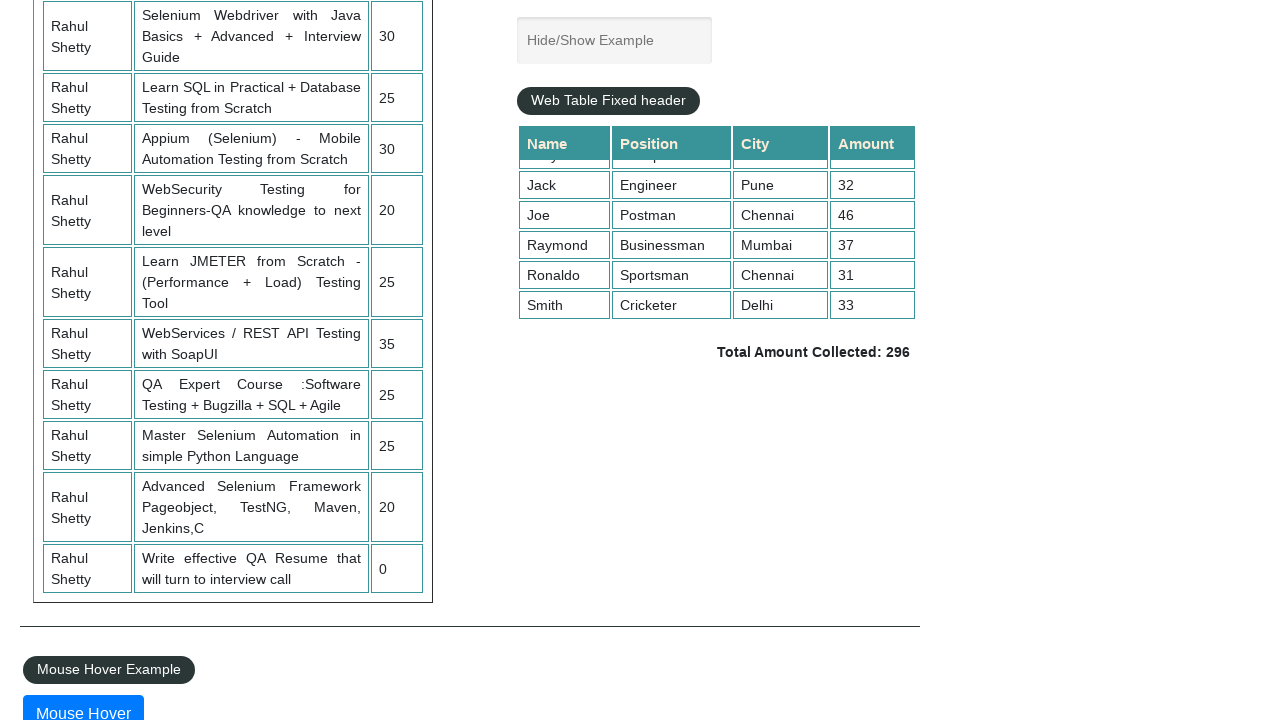